Tests JavaScript confirm dialog by clicking a button that triggers a confirm dialog, dismissing it (clicking Cancel), and verifying the result message does not contain "successfully".

Starting URL: https://the-internet.herokuapp.com/javascript_alerts

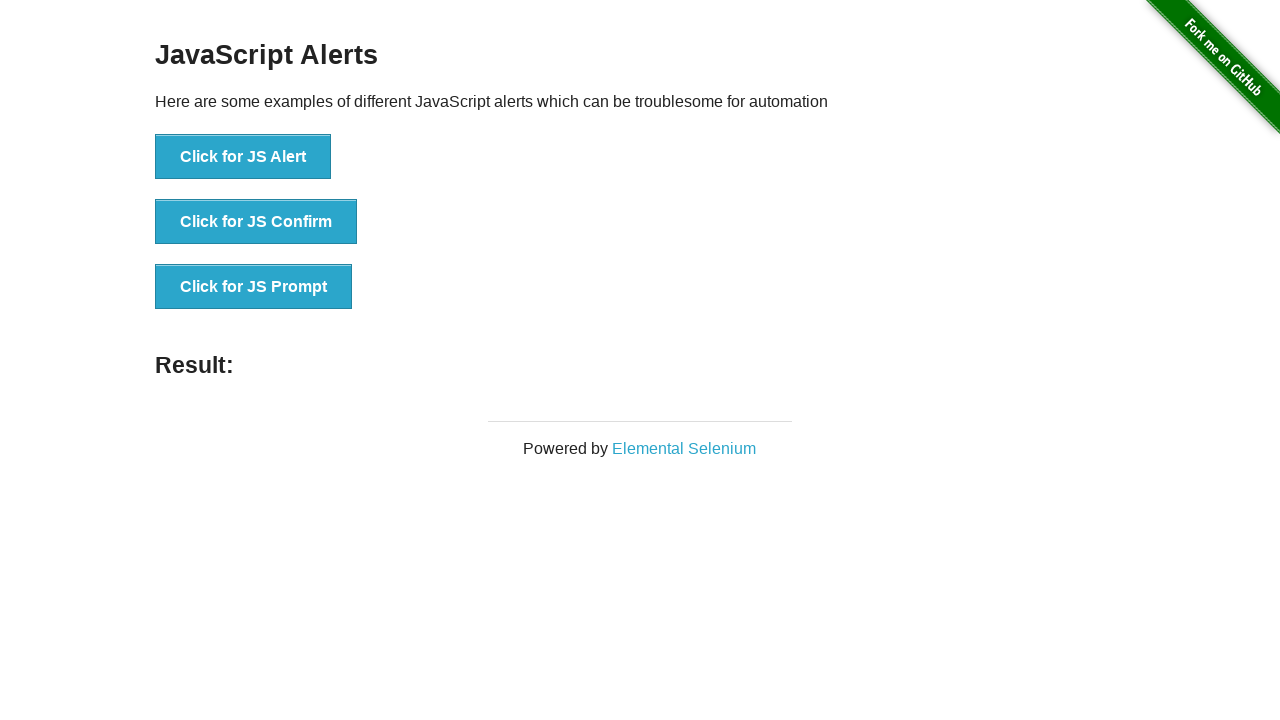

Set up dialog handler to dismiss confirm dialog
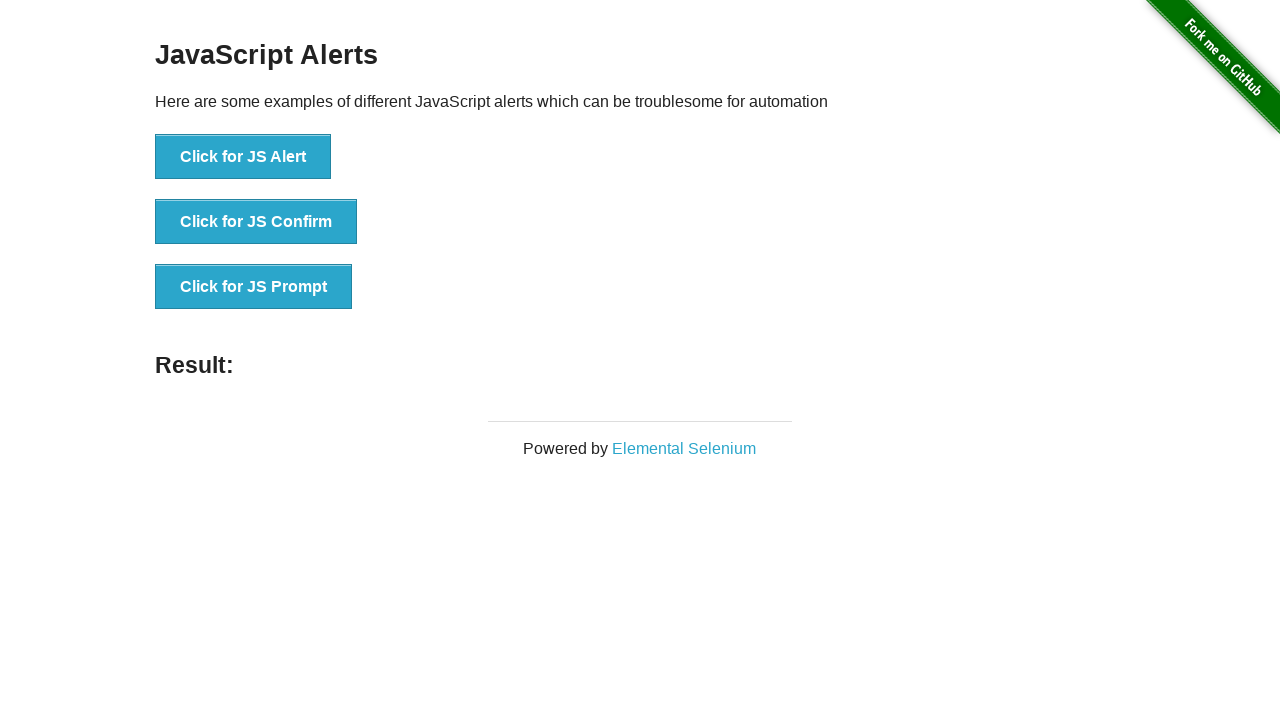

Clicked the JS Confirm button at (256, 222) on xpath=//button[text()='Click for JS Confirm']
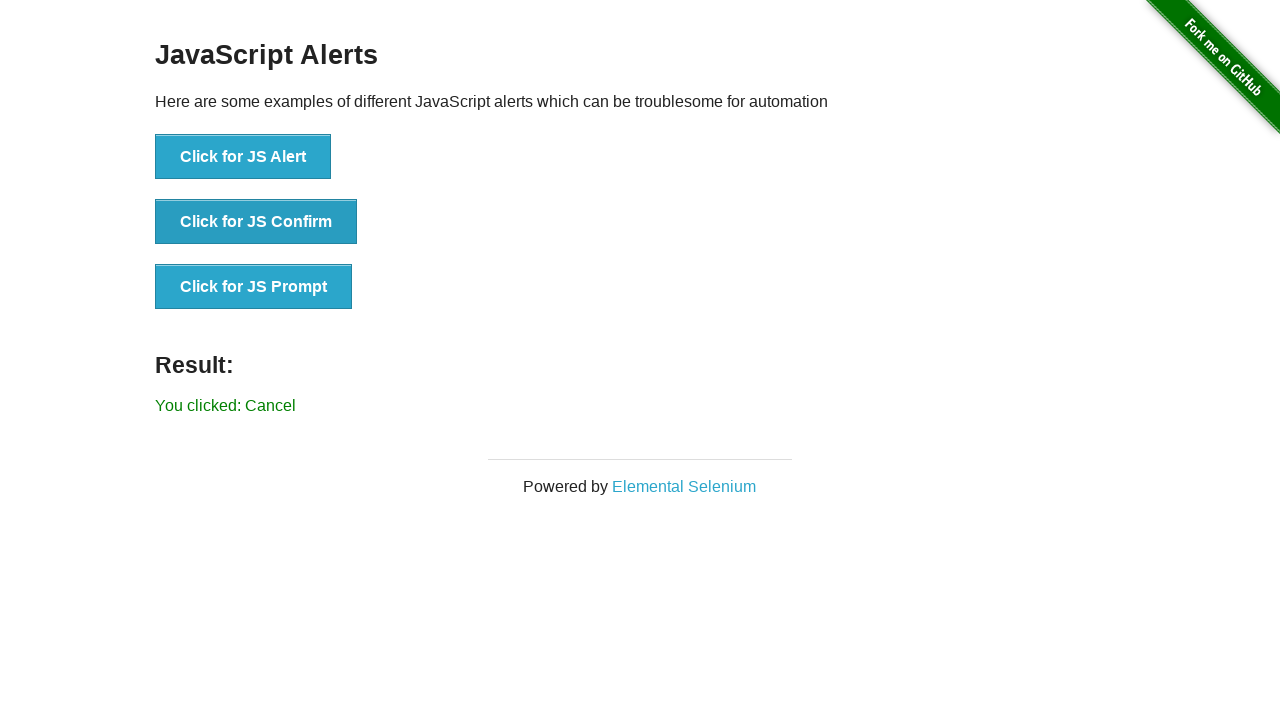

Result message element loaded
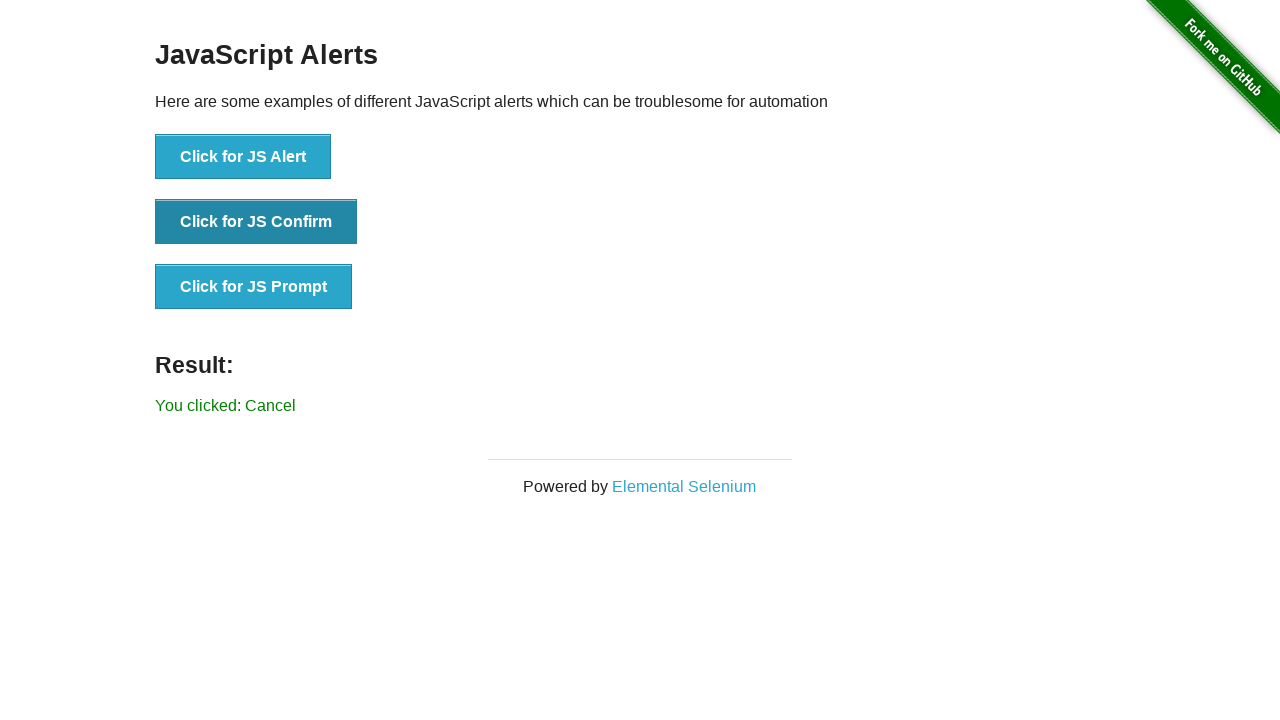

Retrieved result text: 'You clicked: Cancel'
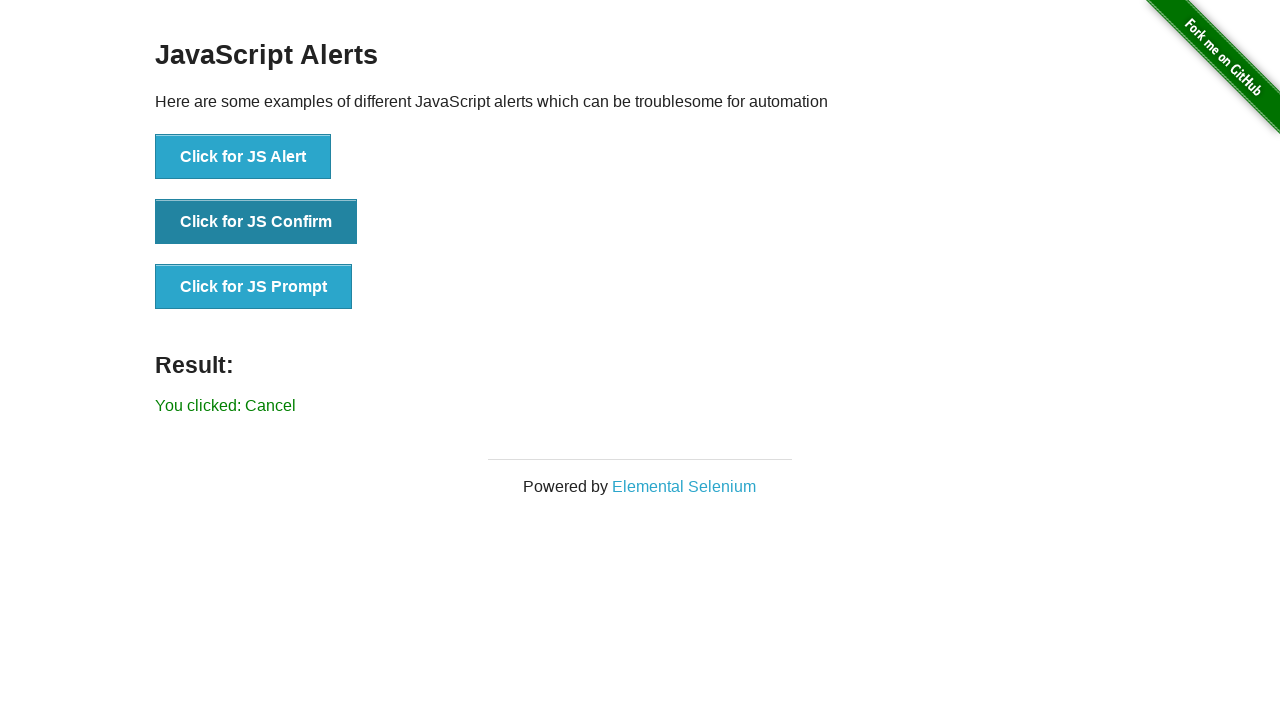

Verified that result text does not contain 'successfully'
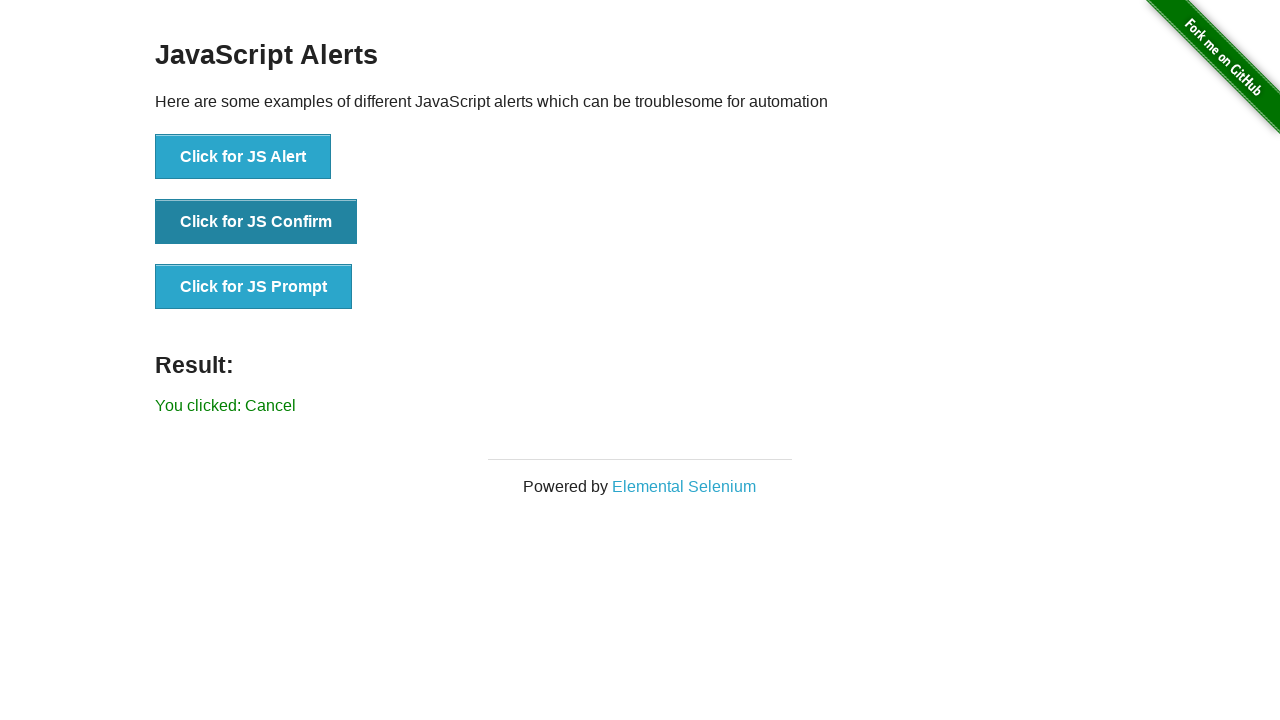

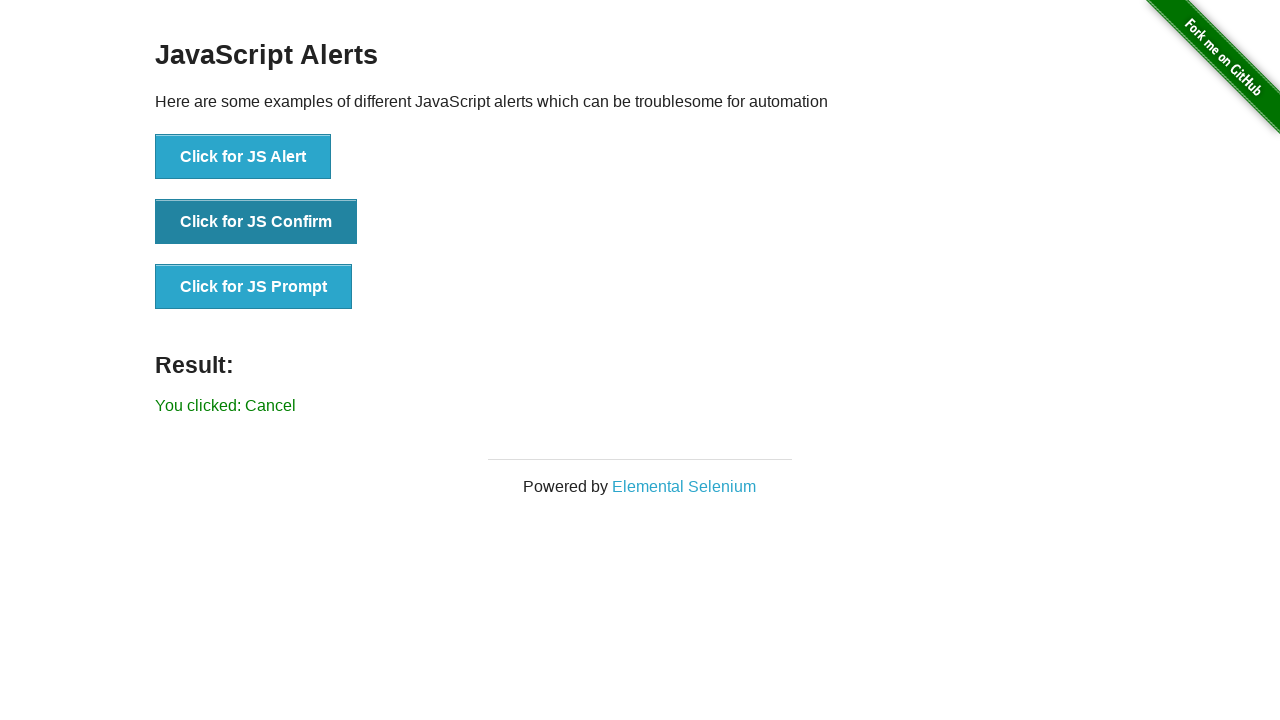